Tests multiple windows handling by clicking a link that opens a new window

Starting URL: http://the-internet.herokuapp.com/windows

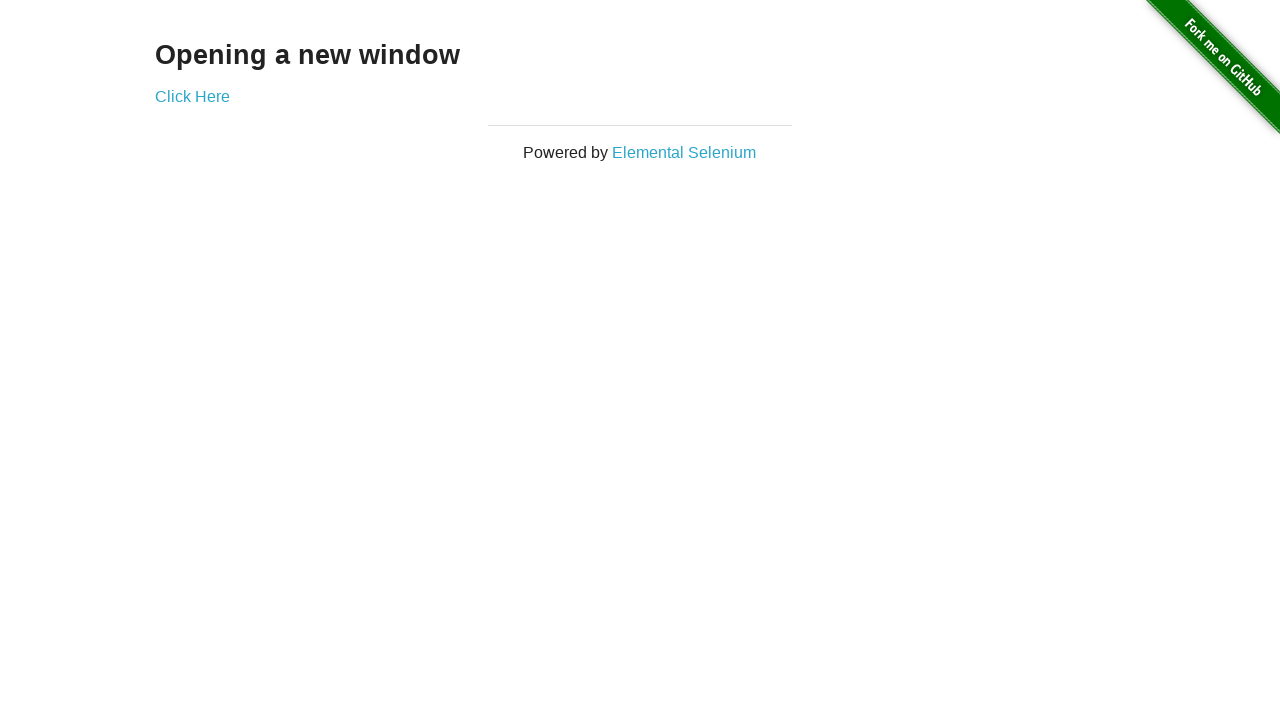

Clicked link to open new window at (192, 96) on xpath=//*[@id='content']/div/a
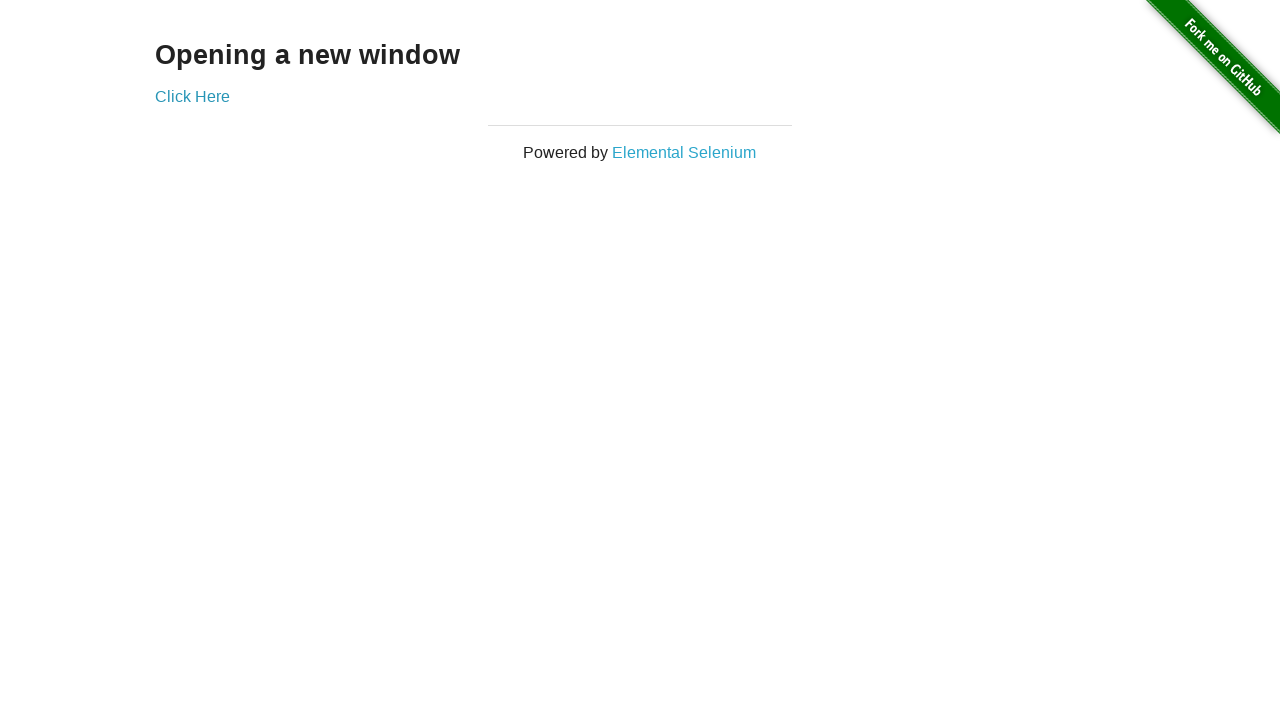

Waited for new window to open
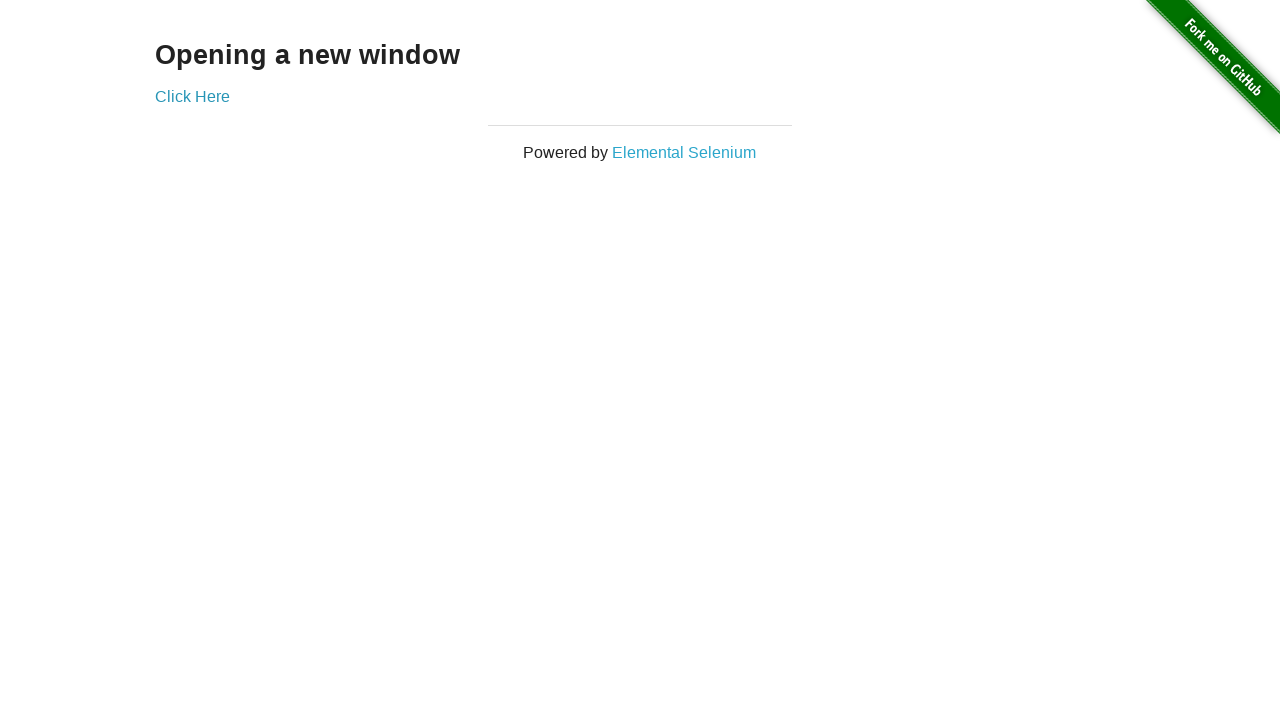

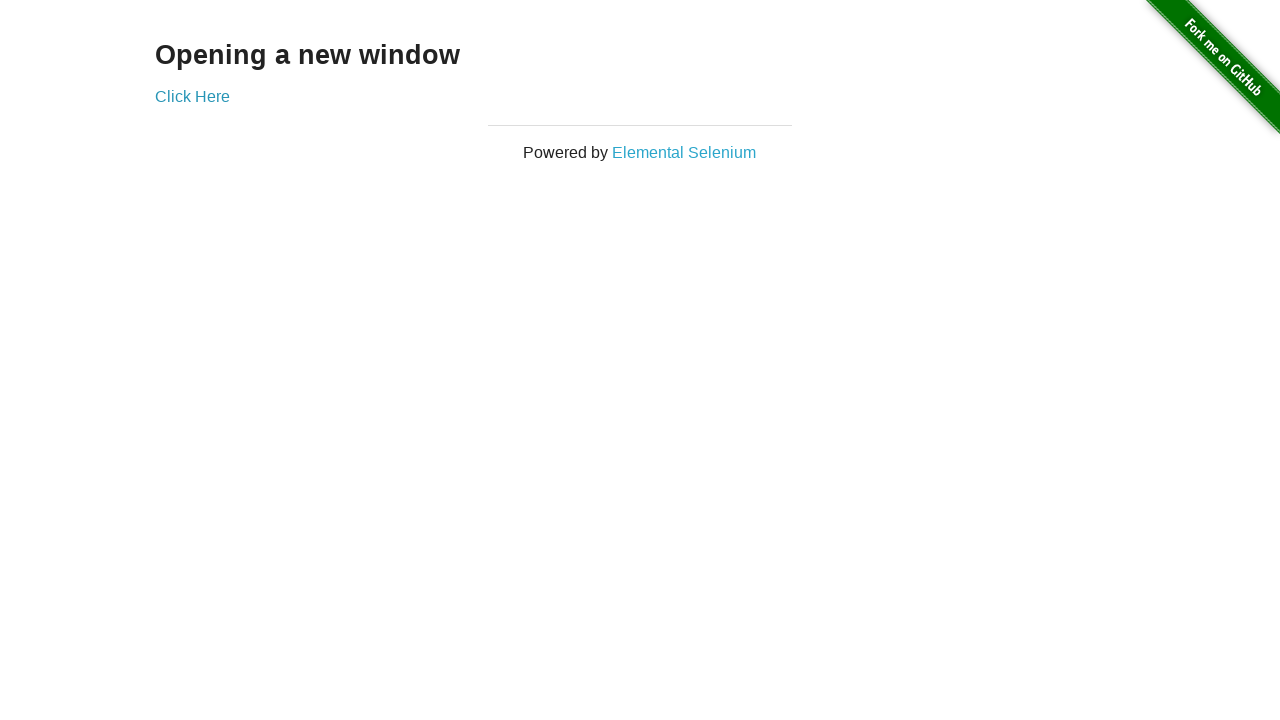